Tests the dice rolling functionality on random.org by clicking the "Roll Dice" button and waiting for the result

Starting URL: https://www.random.org/dice/

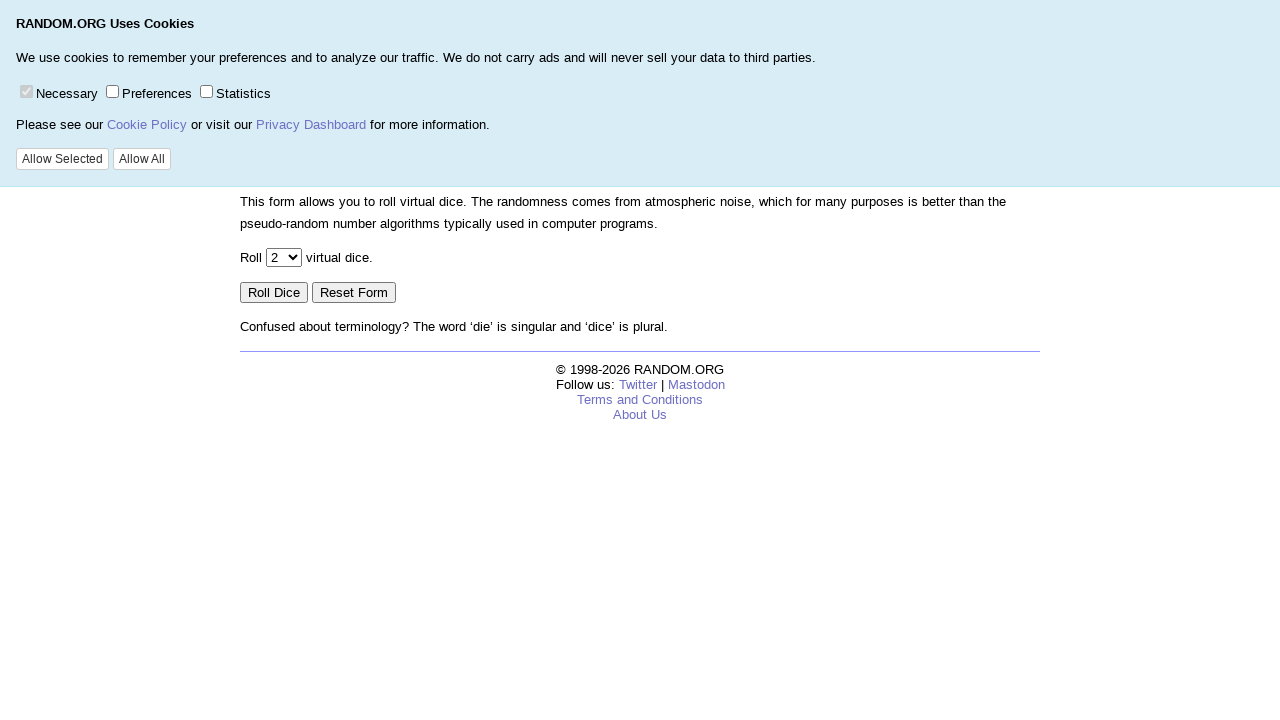

Waited for Roll Dice button to be present
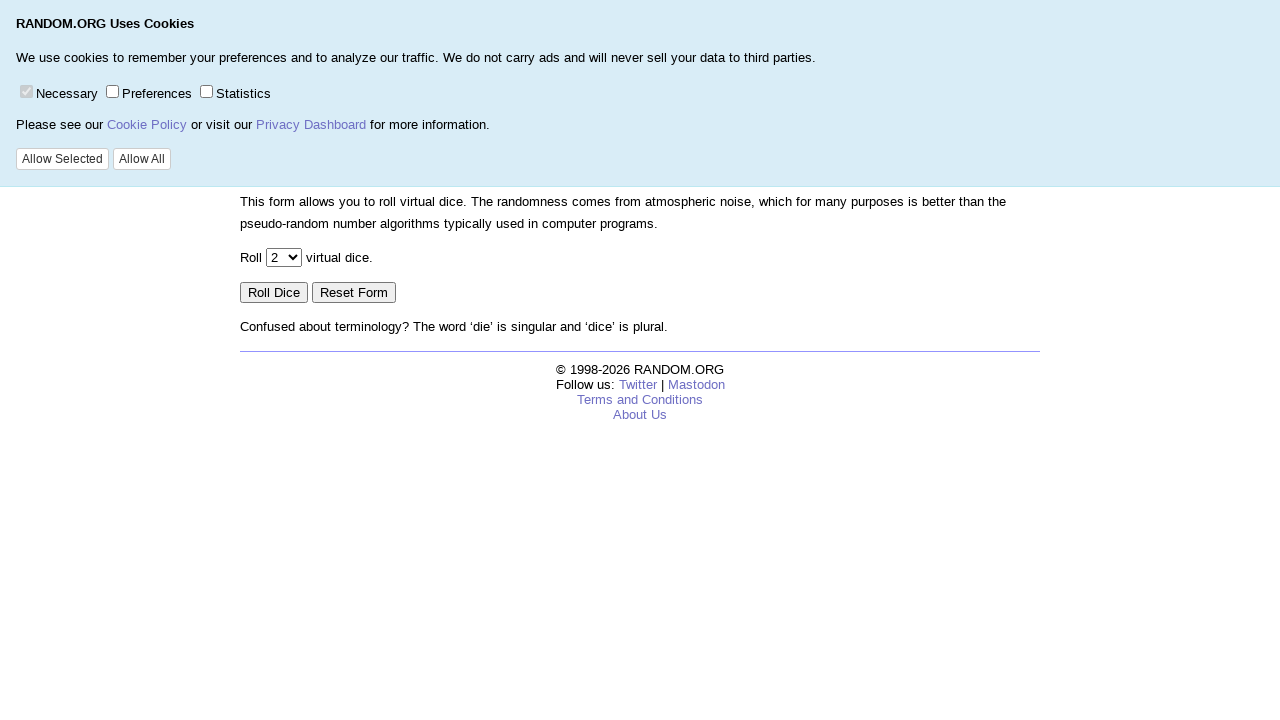

Clicked the Roll Dice button at (274, 292) on input[value='Roll Dice']
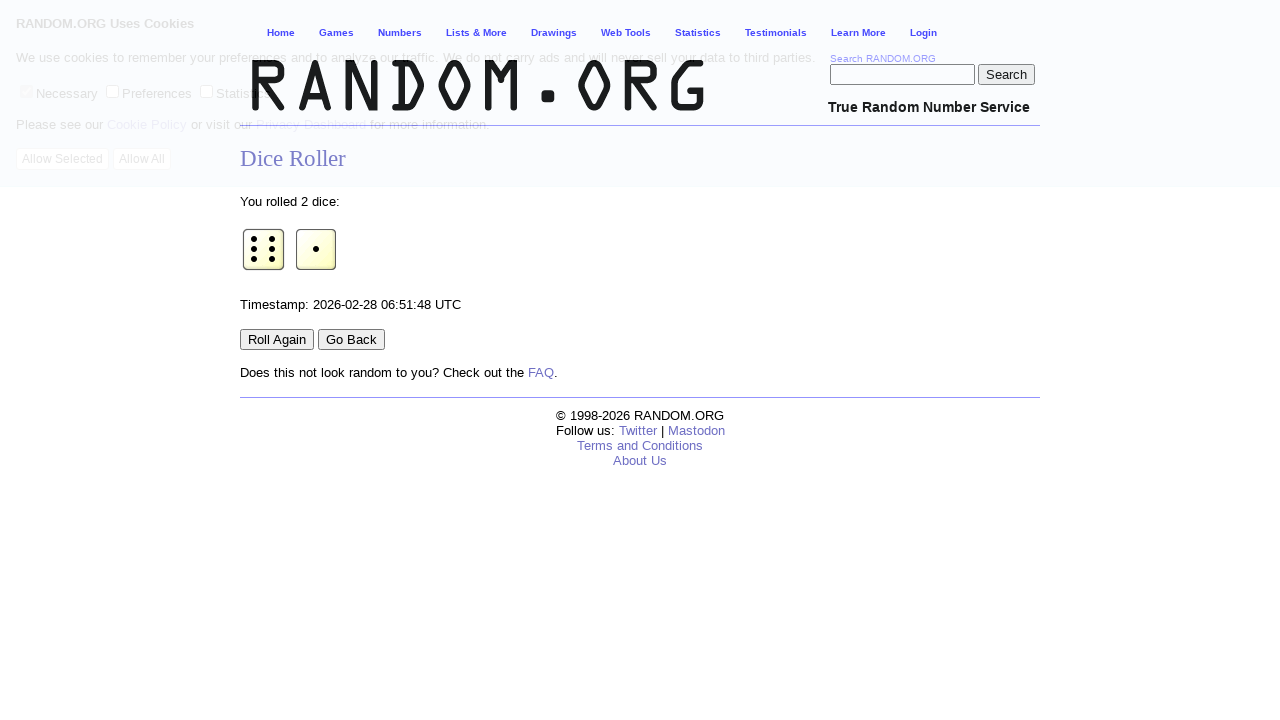

Dice result image appeared on the page
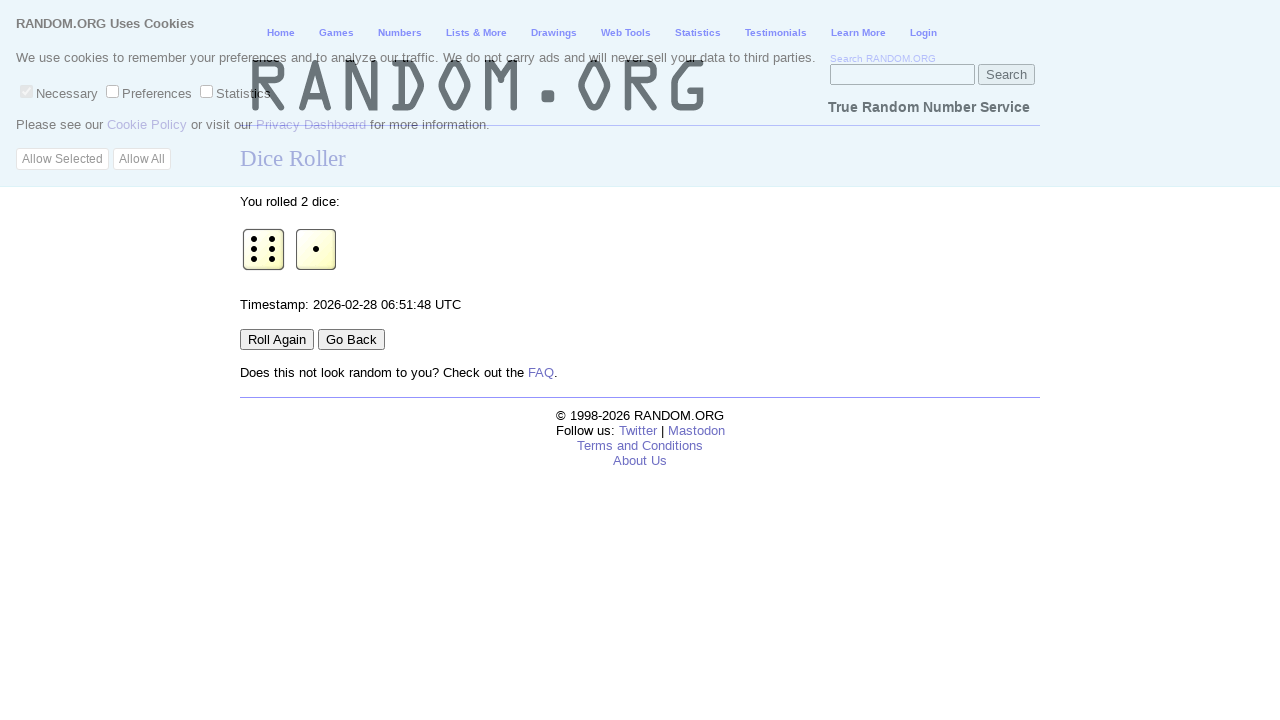

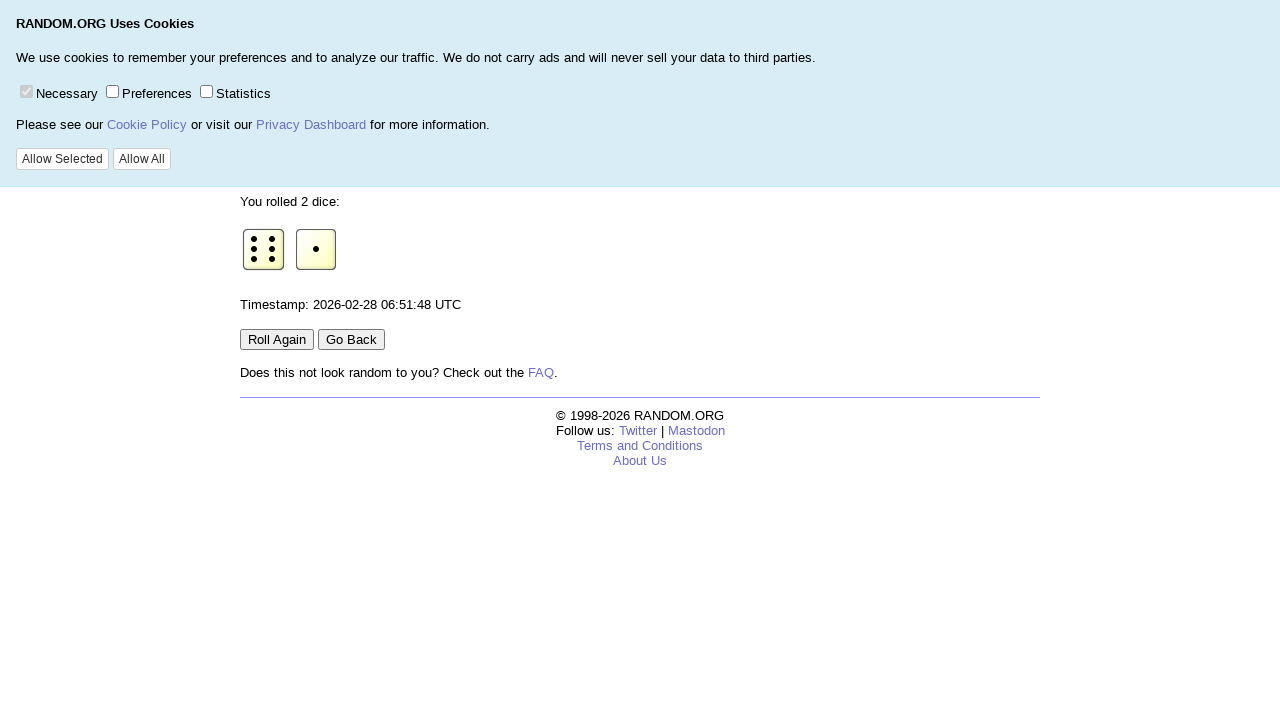